Navigates to the Selenium website and verifies the page title matches the expected value

Starting URL: https://selenium.dev/

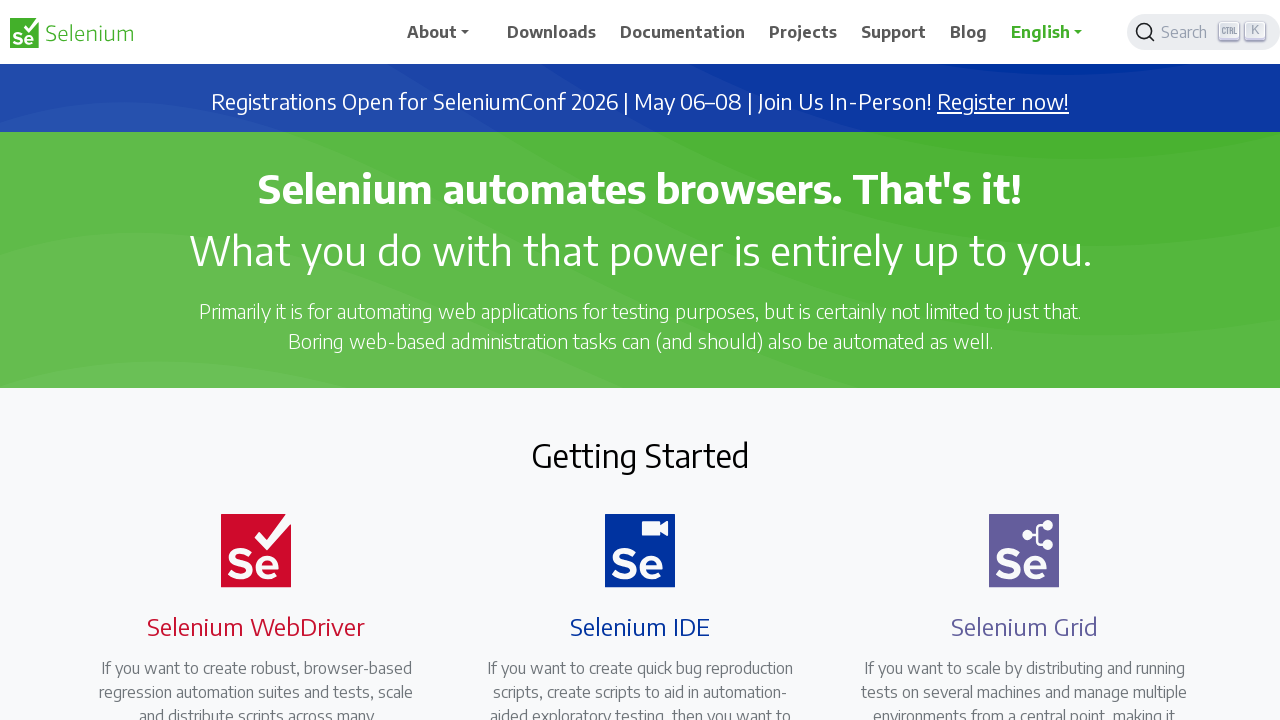

Set viewport size to 1920x1080
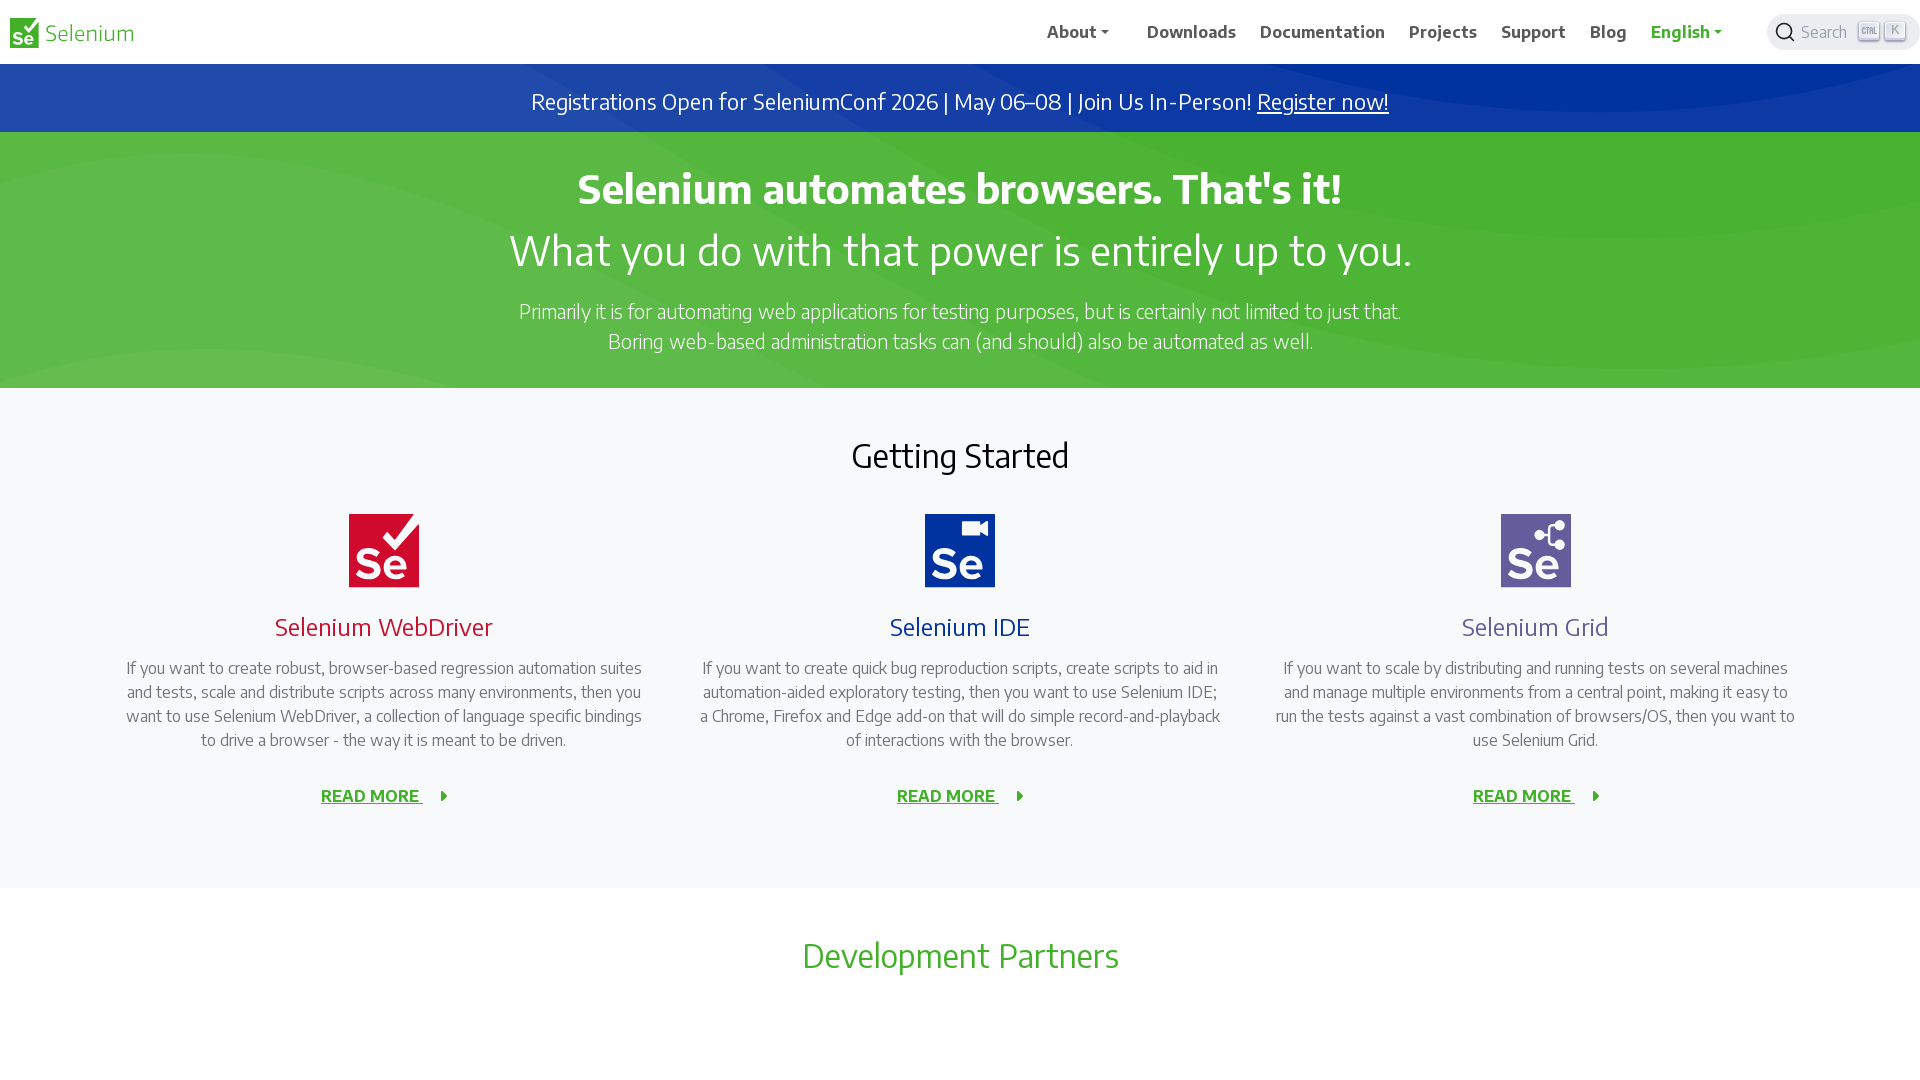

Verified page title matches 'Selenium'
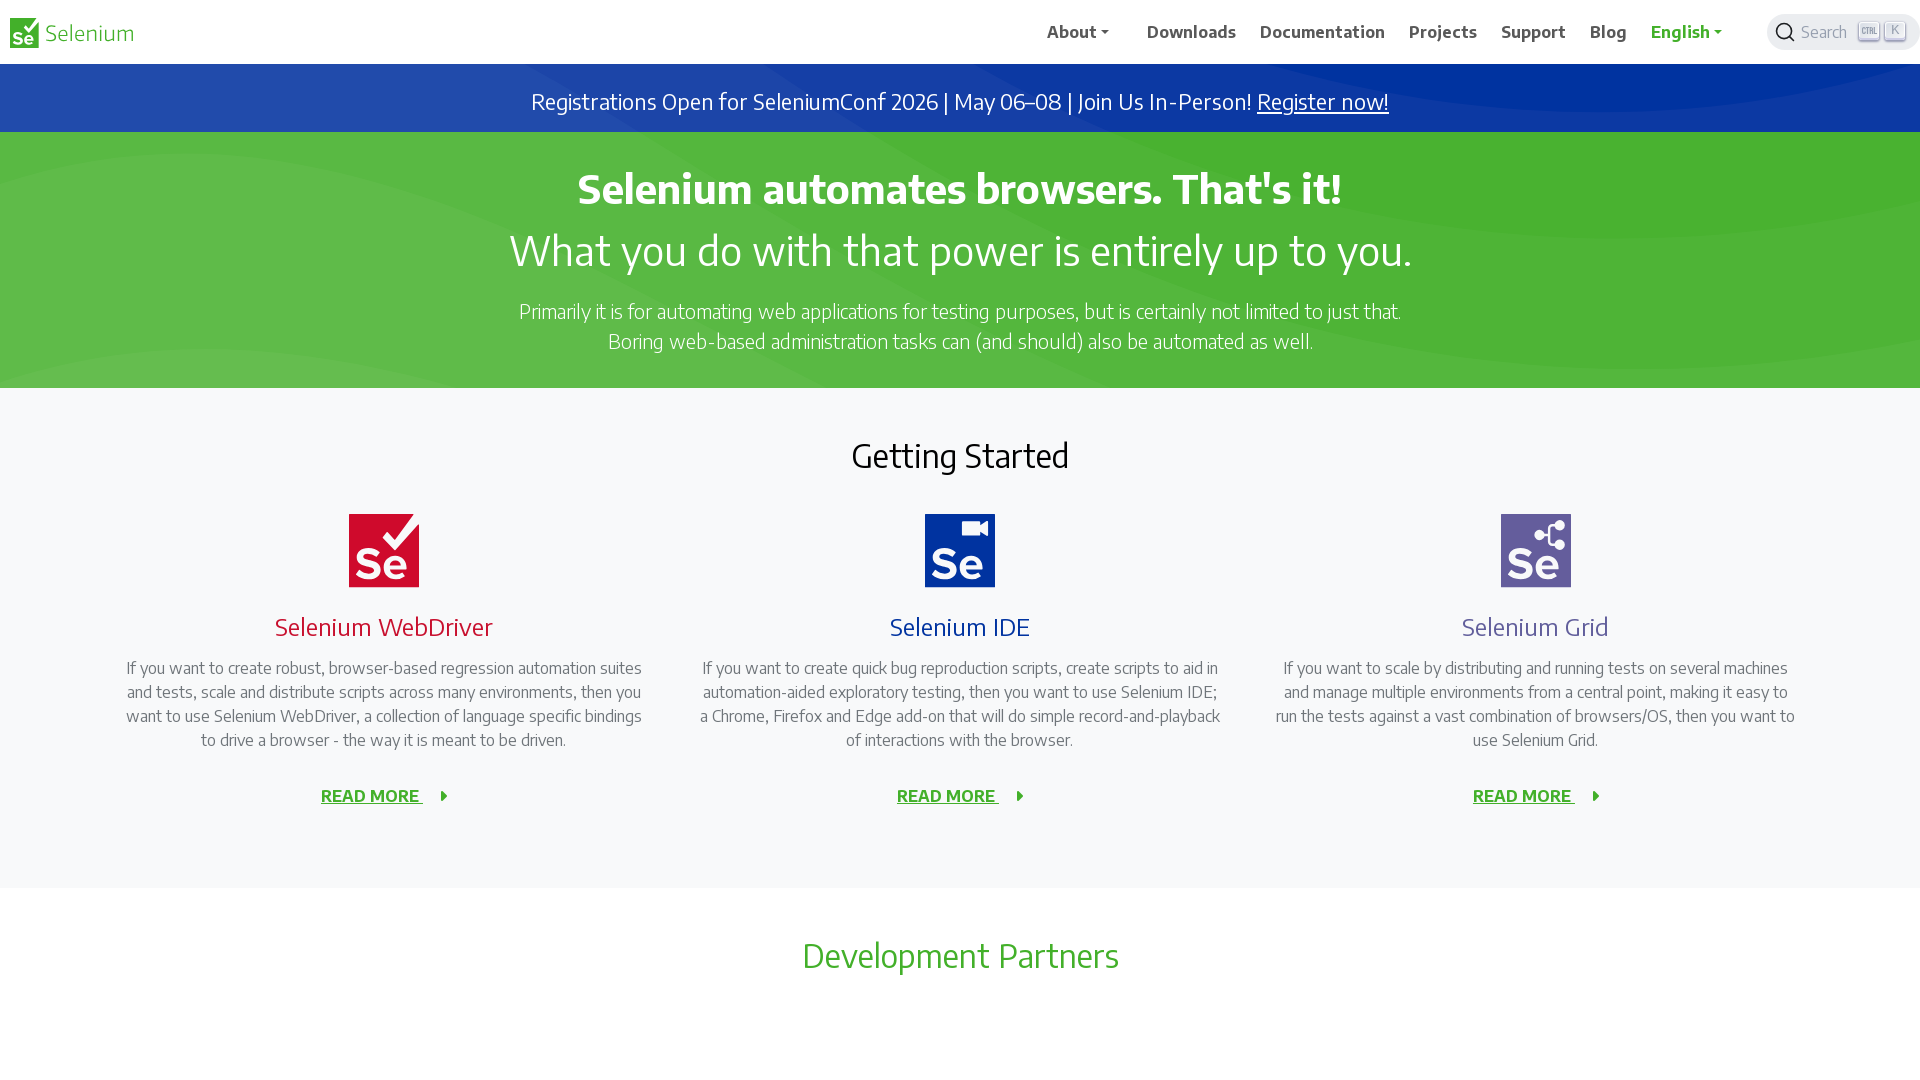

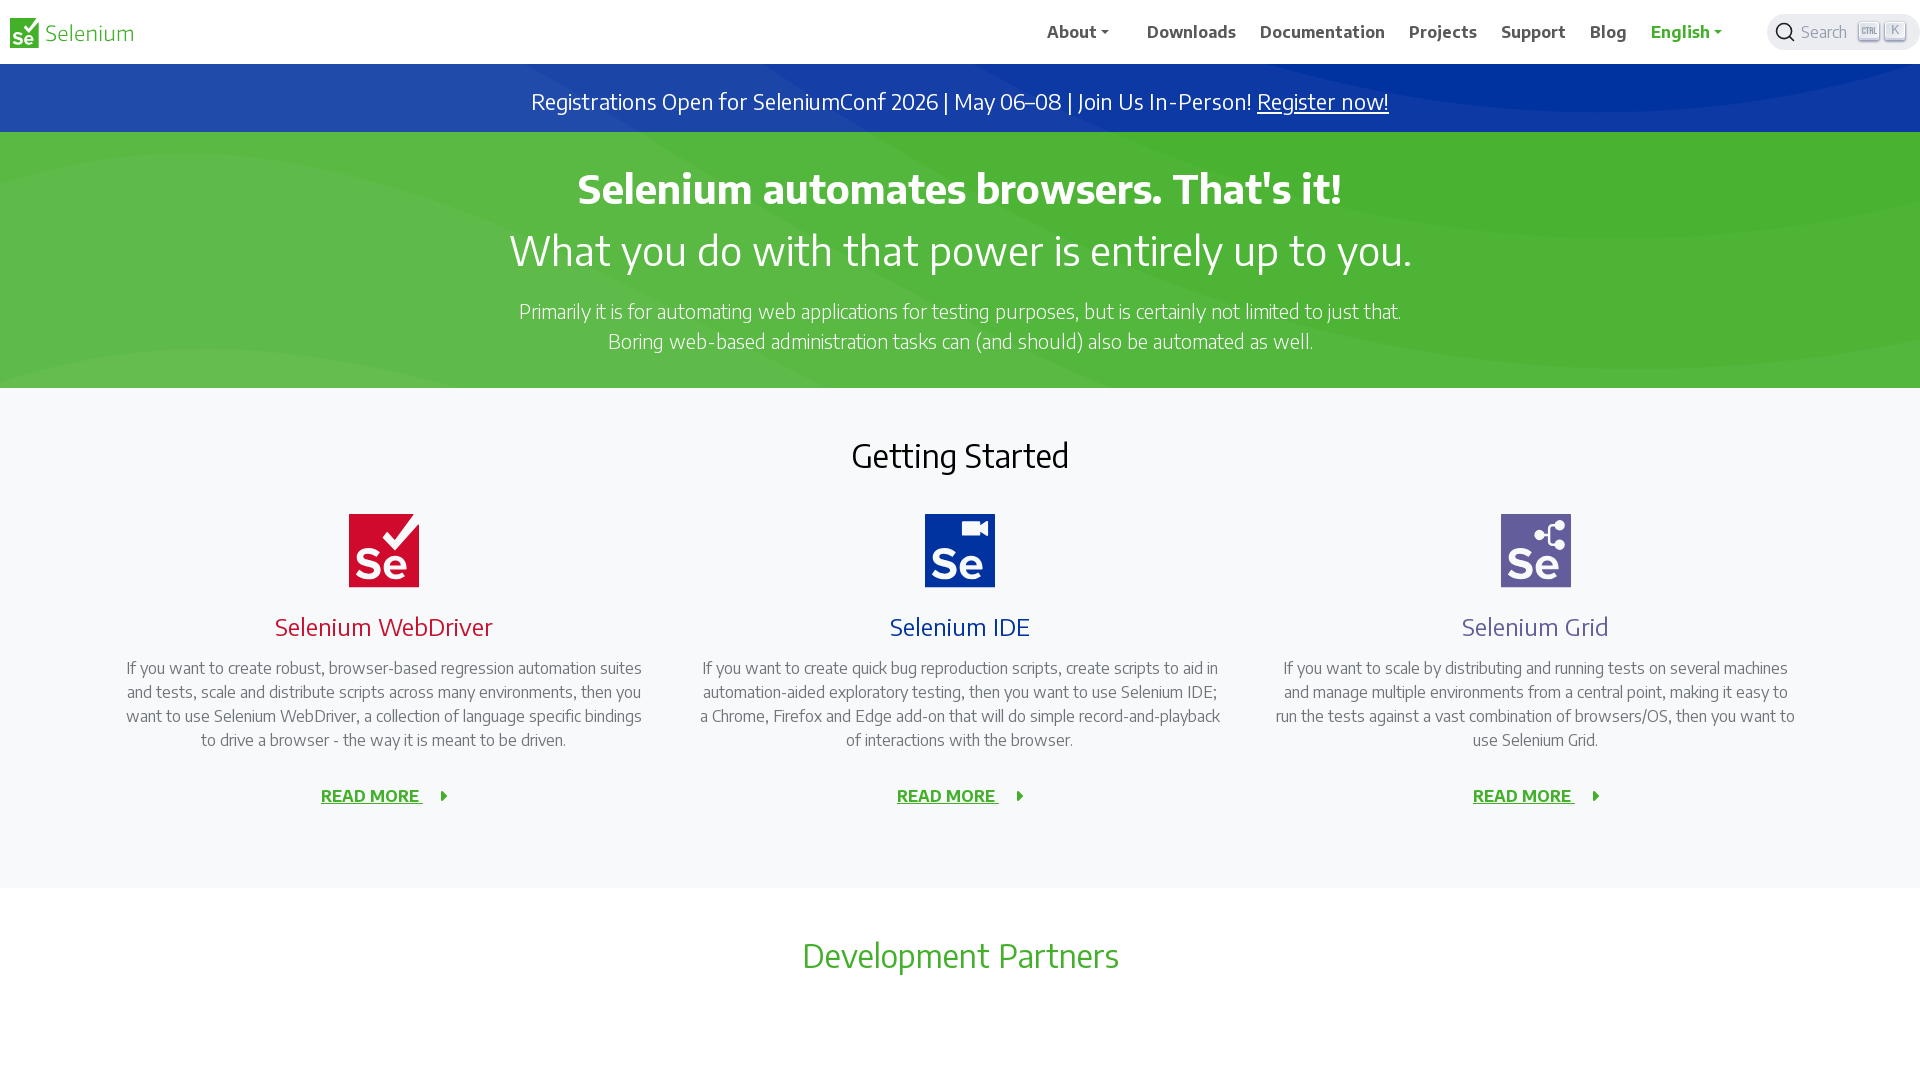